Tests a multi-step form by clicking a dynamically calculated link text, then filling in personal information fields (first name, last name, city, country) and submitting the form

Starting URL: http://suninjuly.github.io/find_link_text

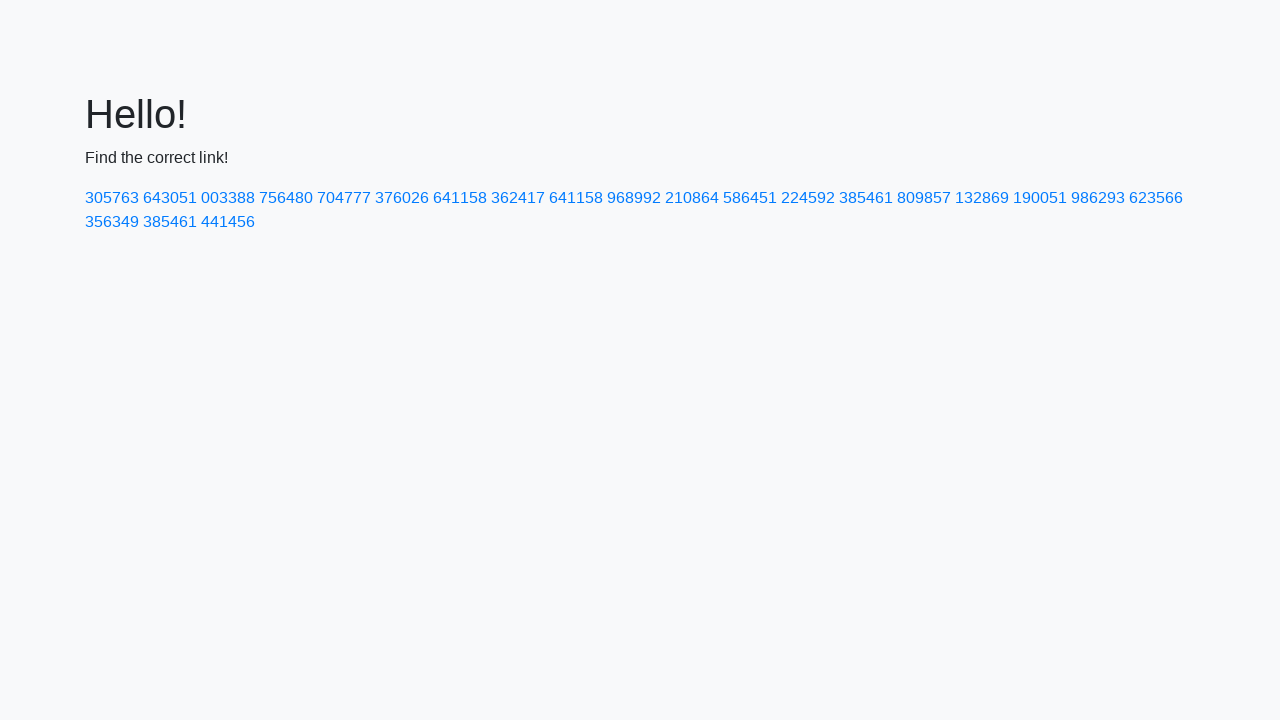

Clicked dynamically calculated link with text '224592' at (808, 198) on text=224592
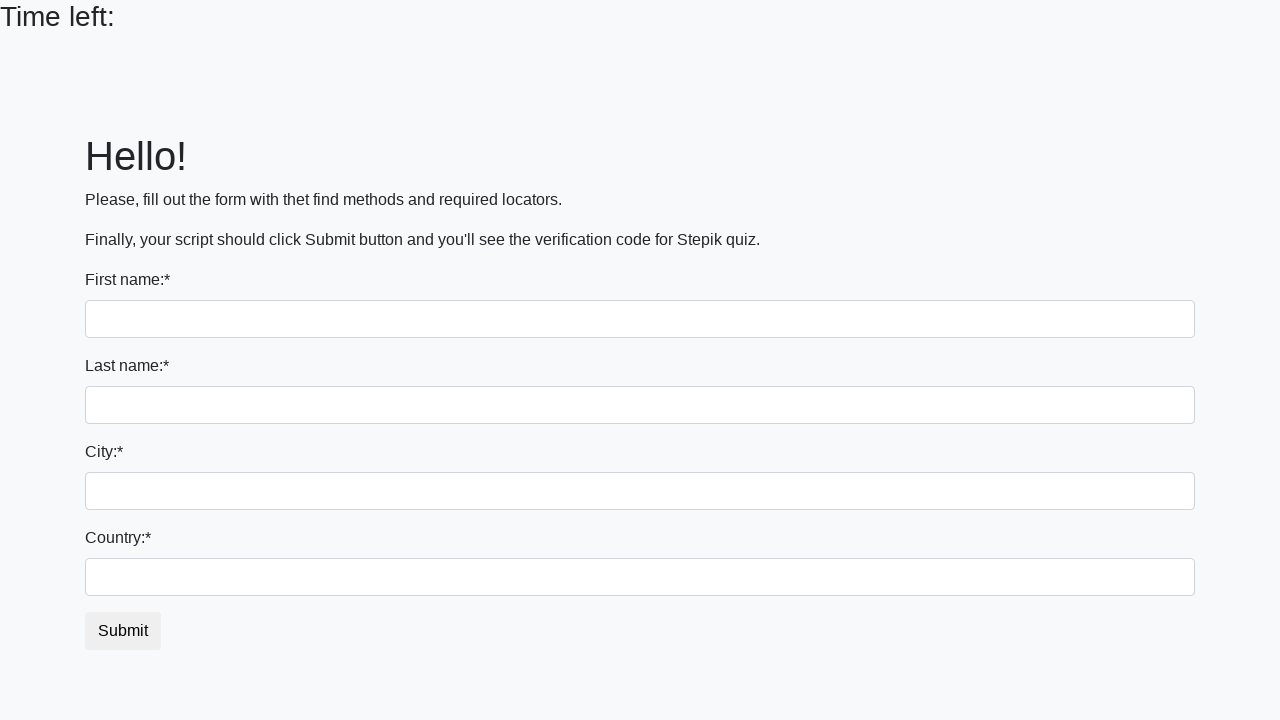

Filled first name field with 'Ivan' on input
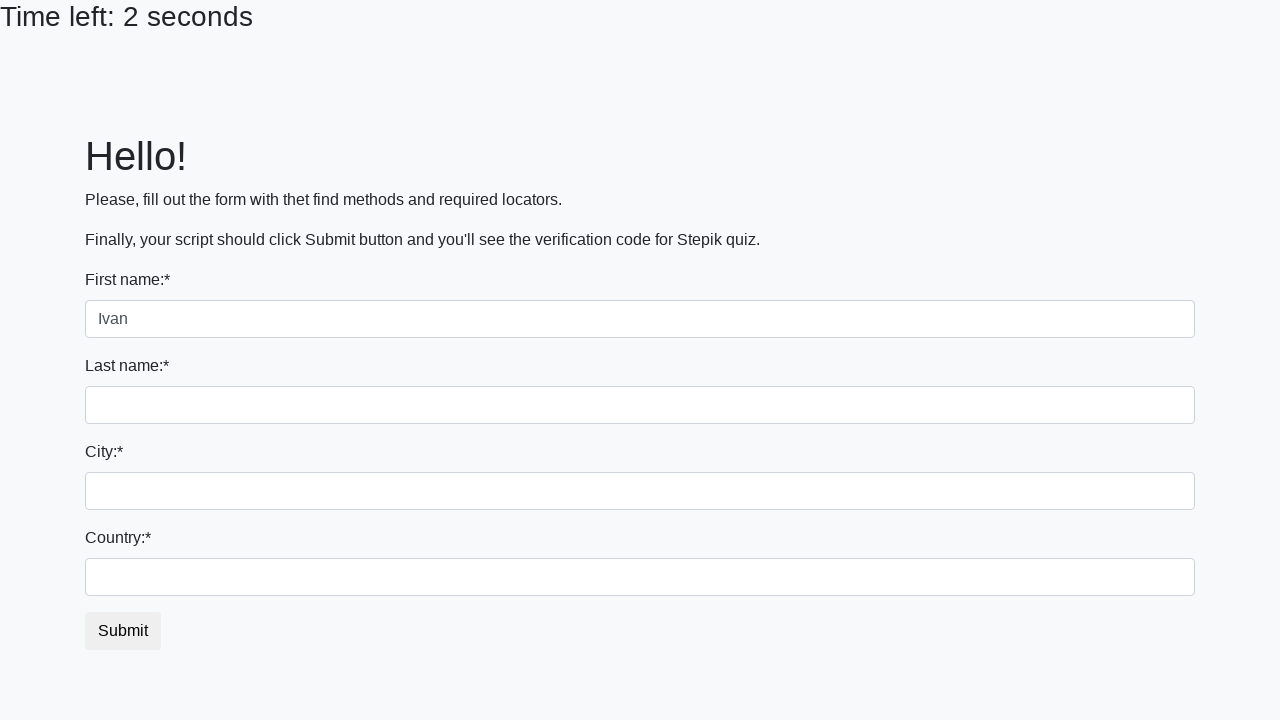

Filled last name field with 'Petrov' on input[name='last_name']
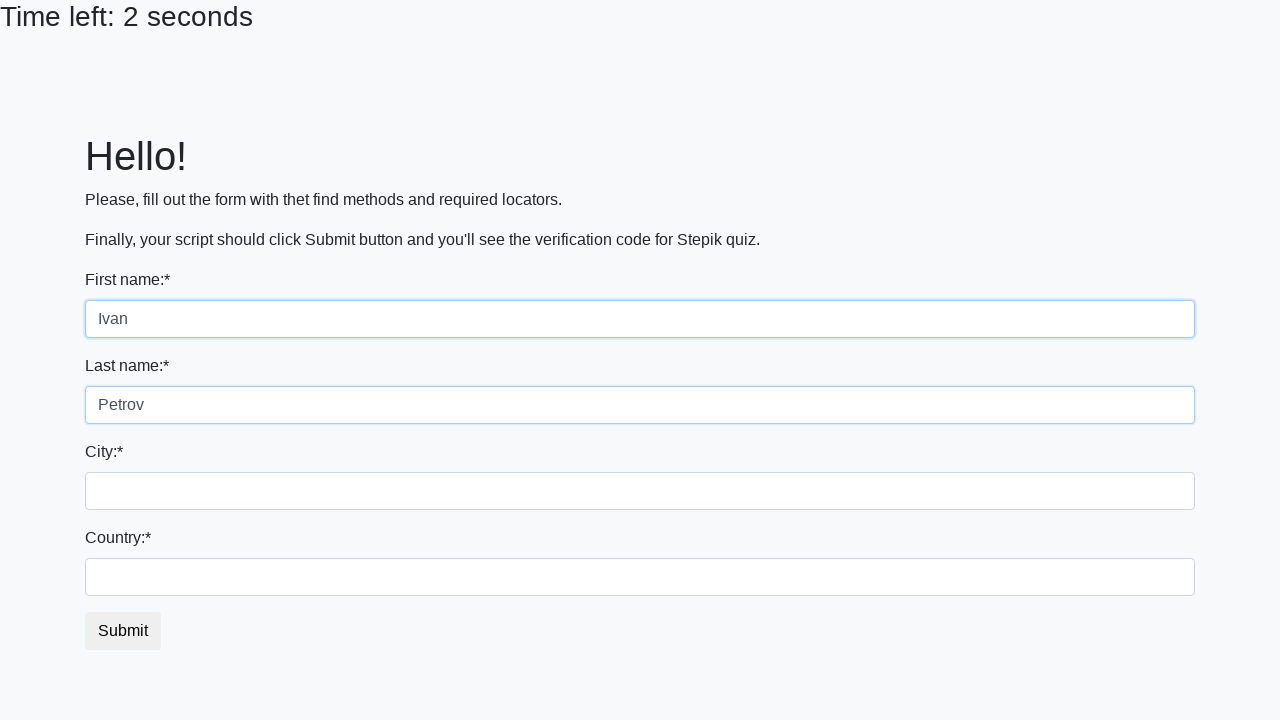

Filled city field with 'Smolensk' on .city
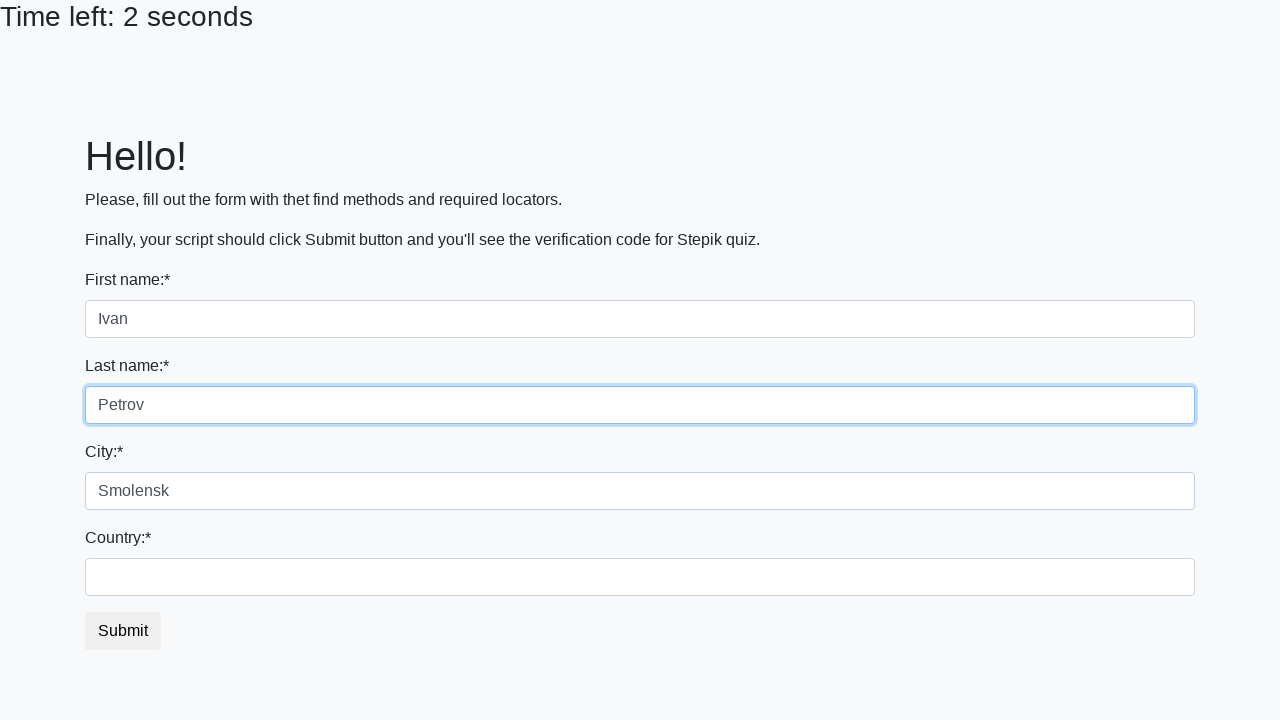

Filled country field with 'Russia' on #country
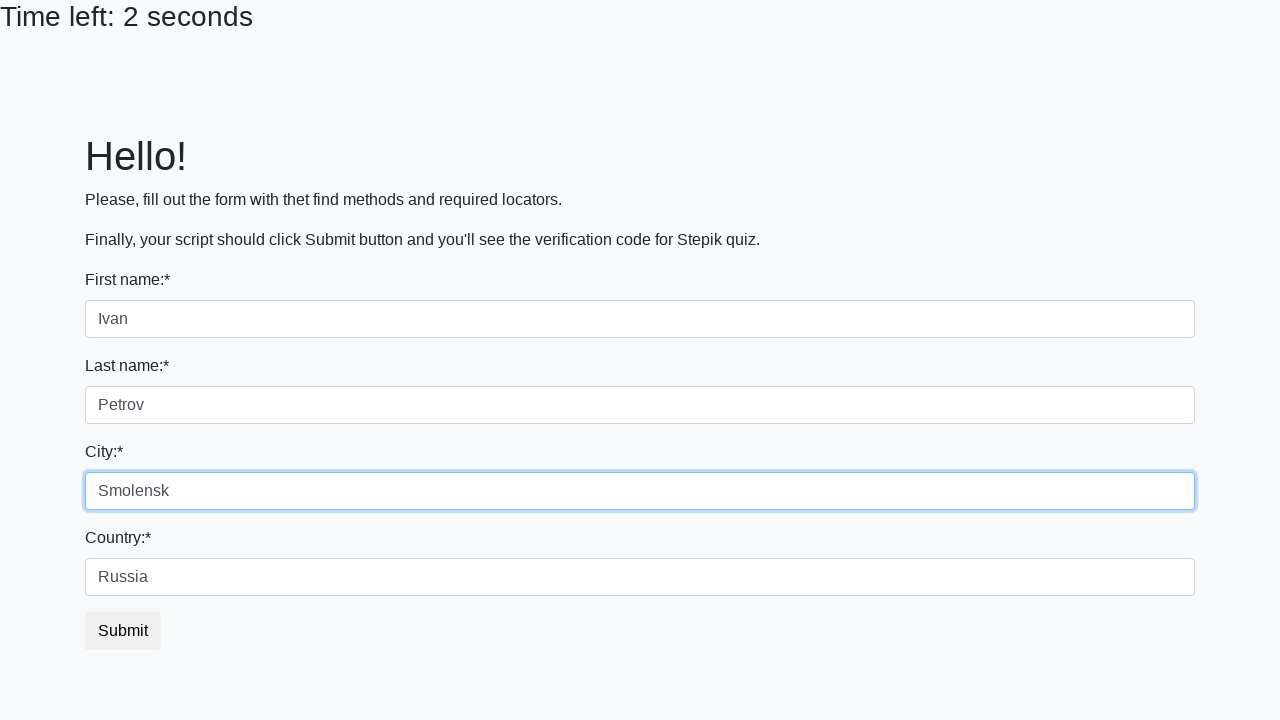

Clicked submit button to submit the form at (123, 631) on button.btn
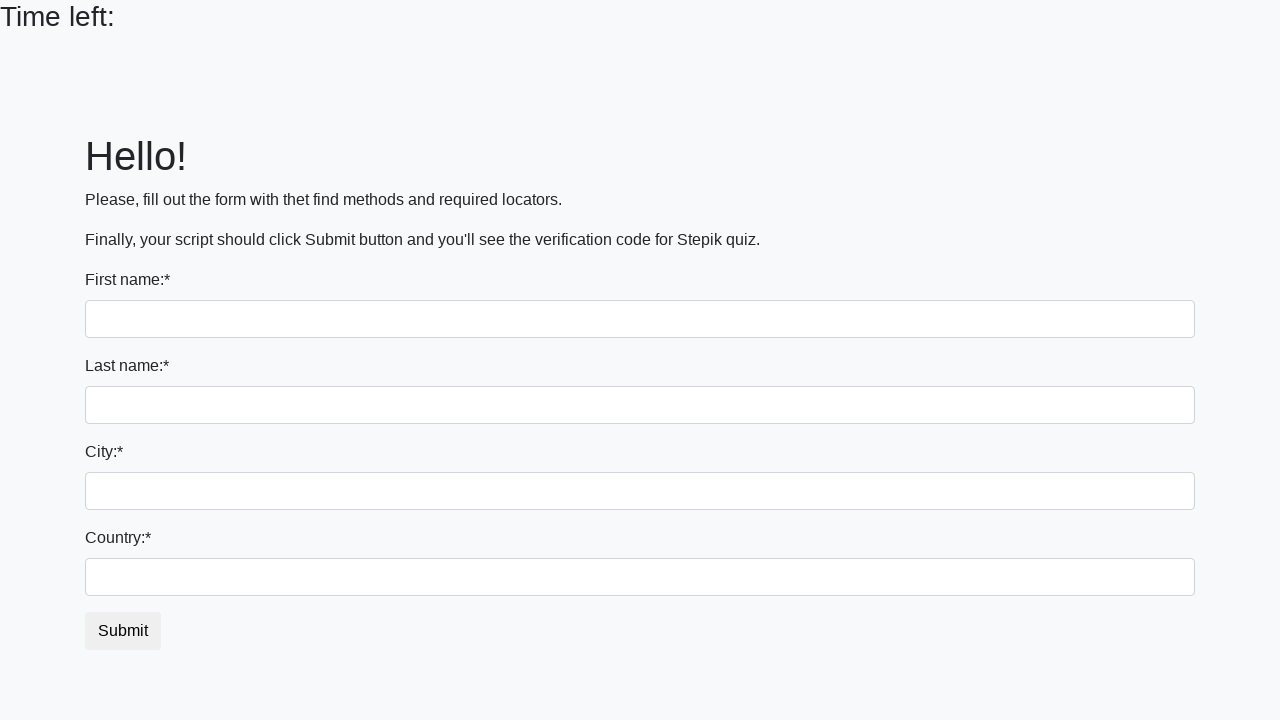

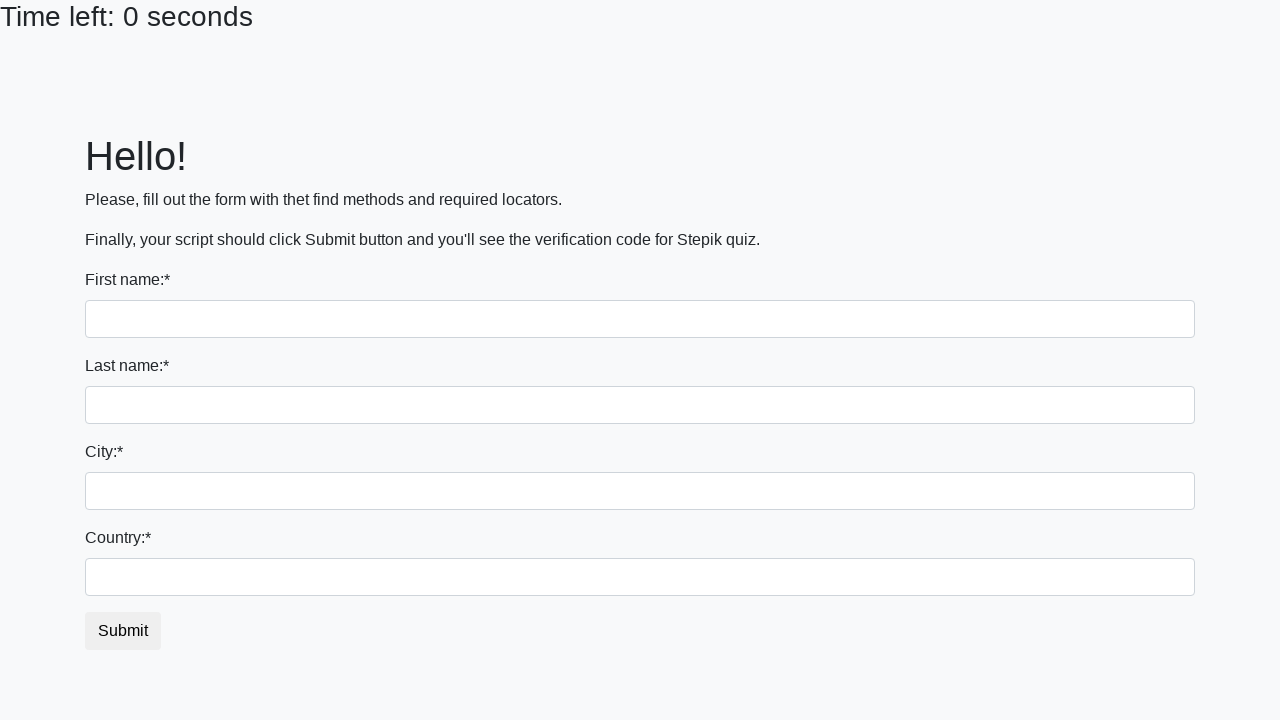